Clicks on Check Box element and verifies the Home checkbox option is displayed

Starting URL: https://demoqa.com/elements

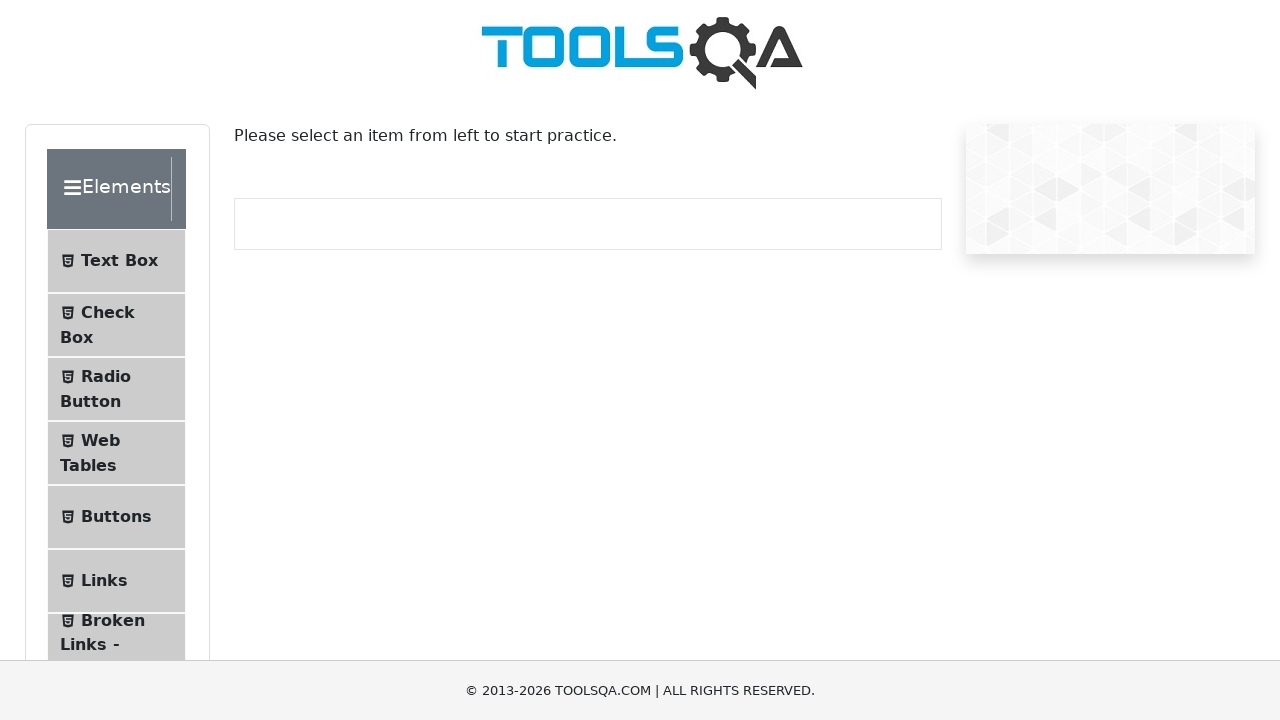

Clicked on Check Box element at (108, 312) on span:has-text('Check Box')
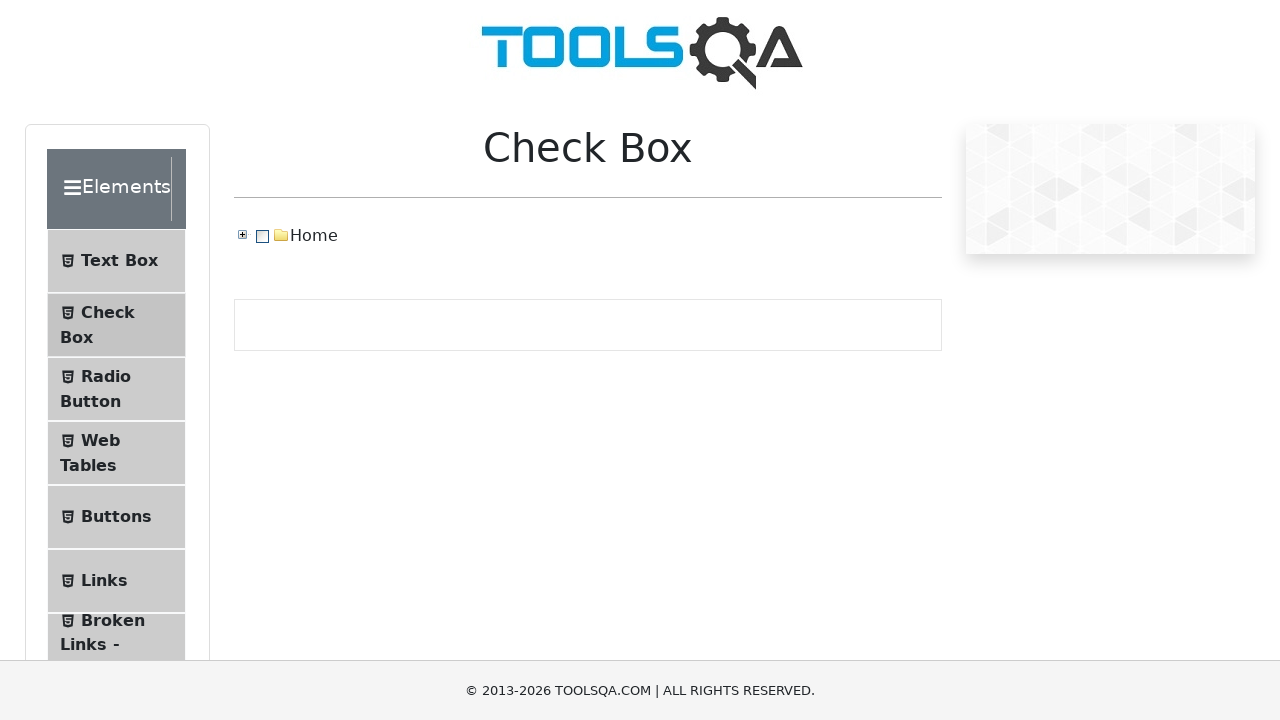

Home checkbox option appeared and is displayed
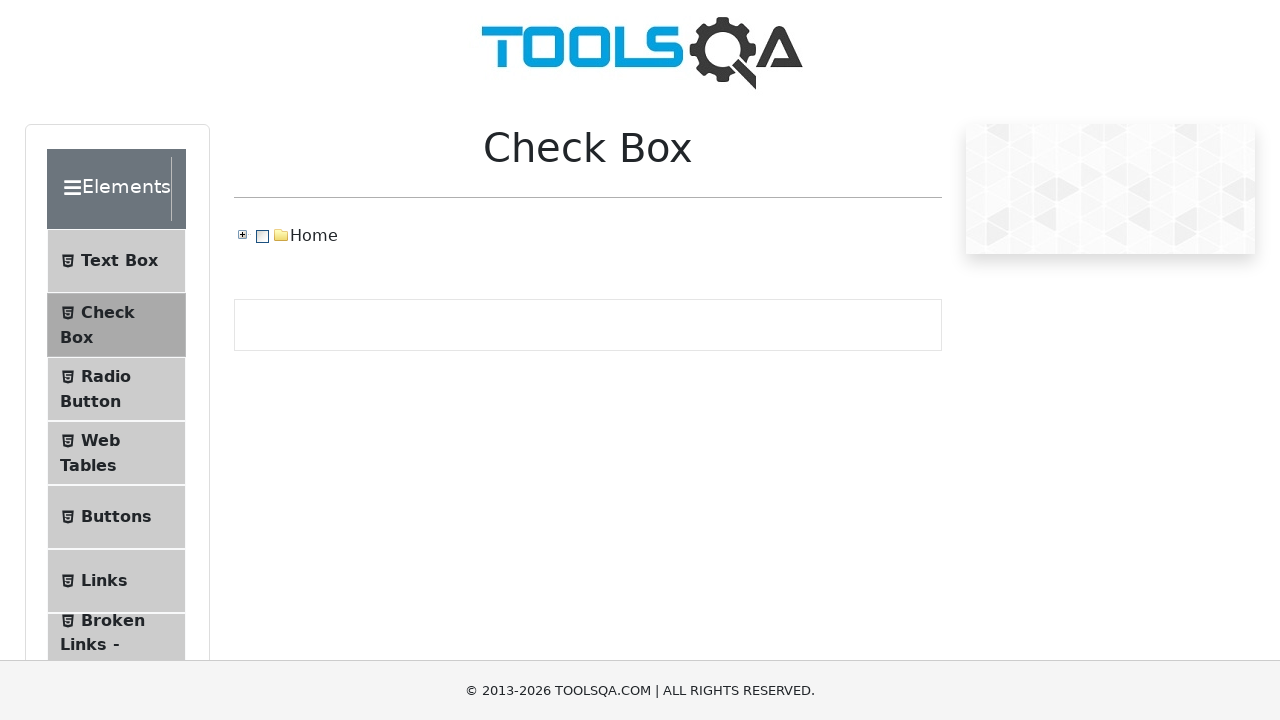

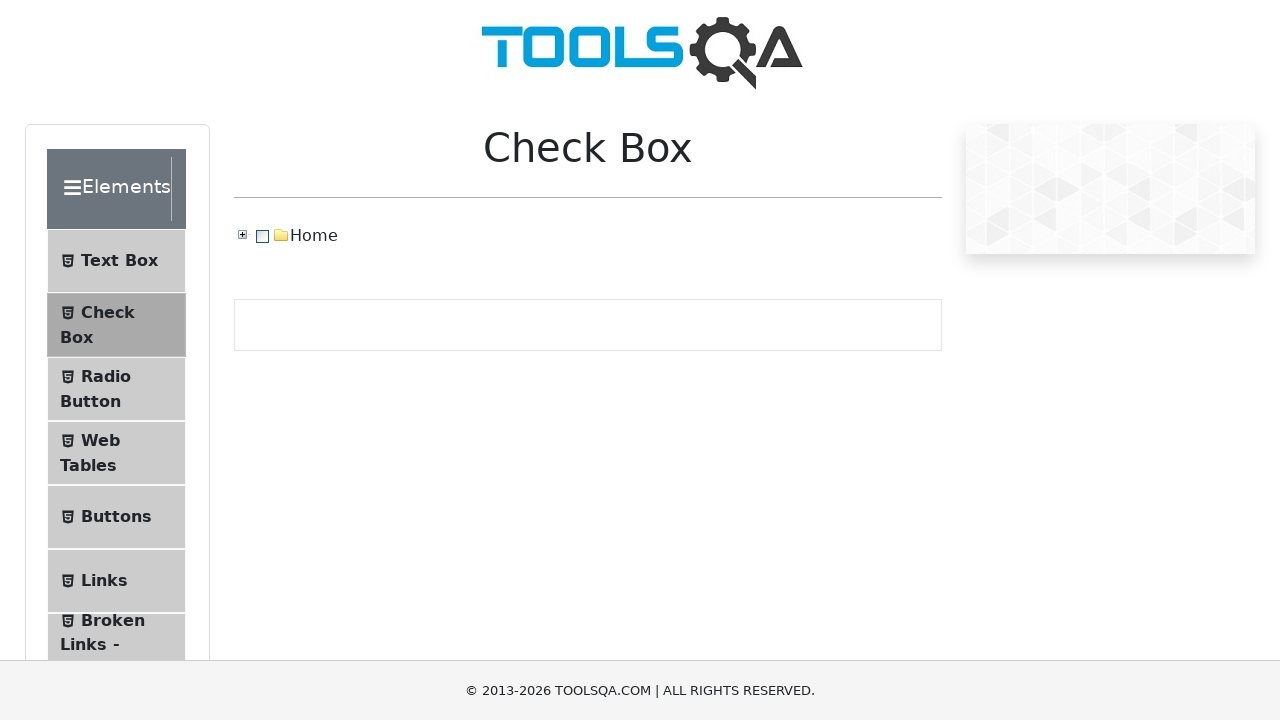